Navigates to the Trading Economics carbon commodity page and waits for the price element to become visible, verifying the page loads correctly with pricing data.

Starting URL: https://tradingeconomics.com/commodity/carbon

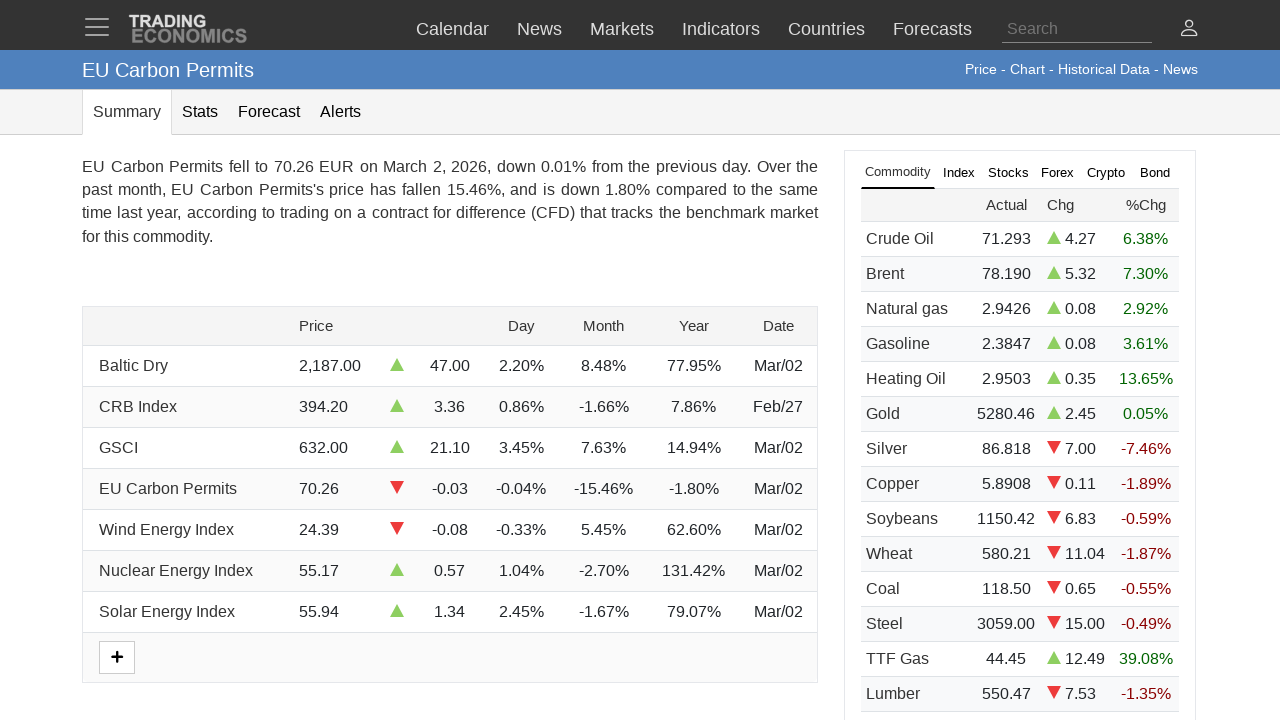

Navigated to Trading Economics carbon commodity page
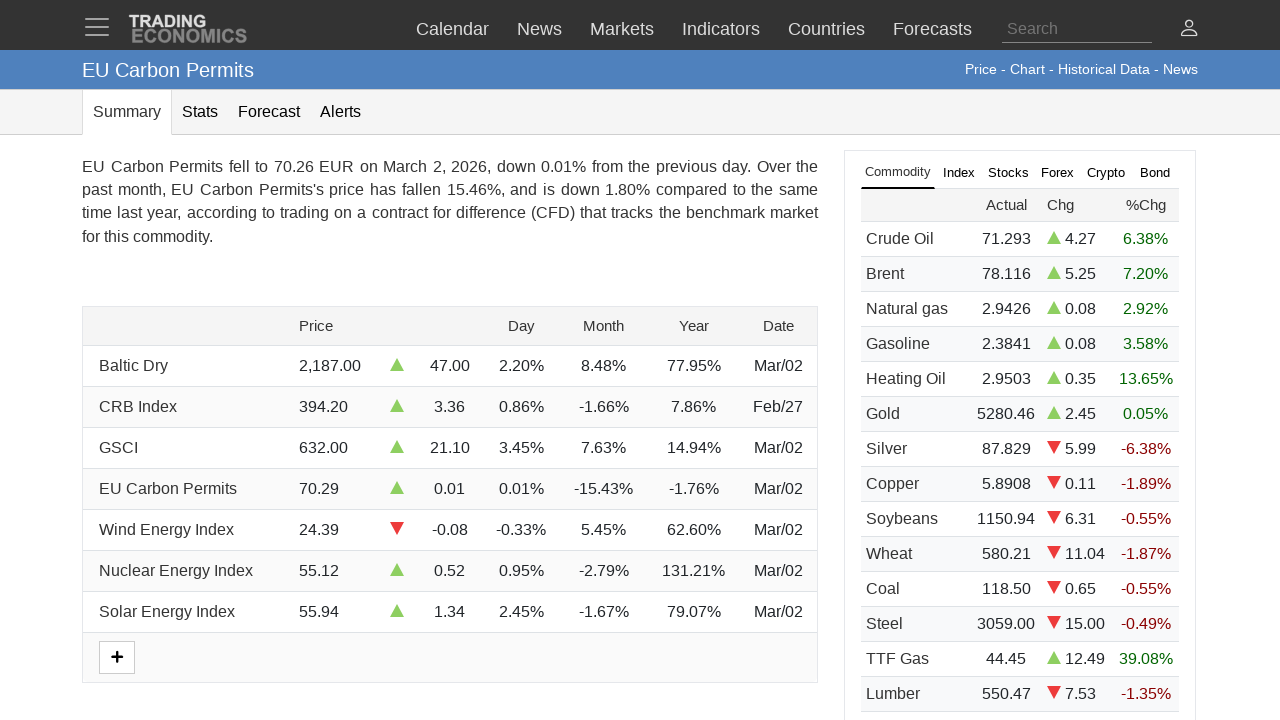

Price element became visible on the carbon commodity page
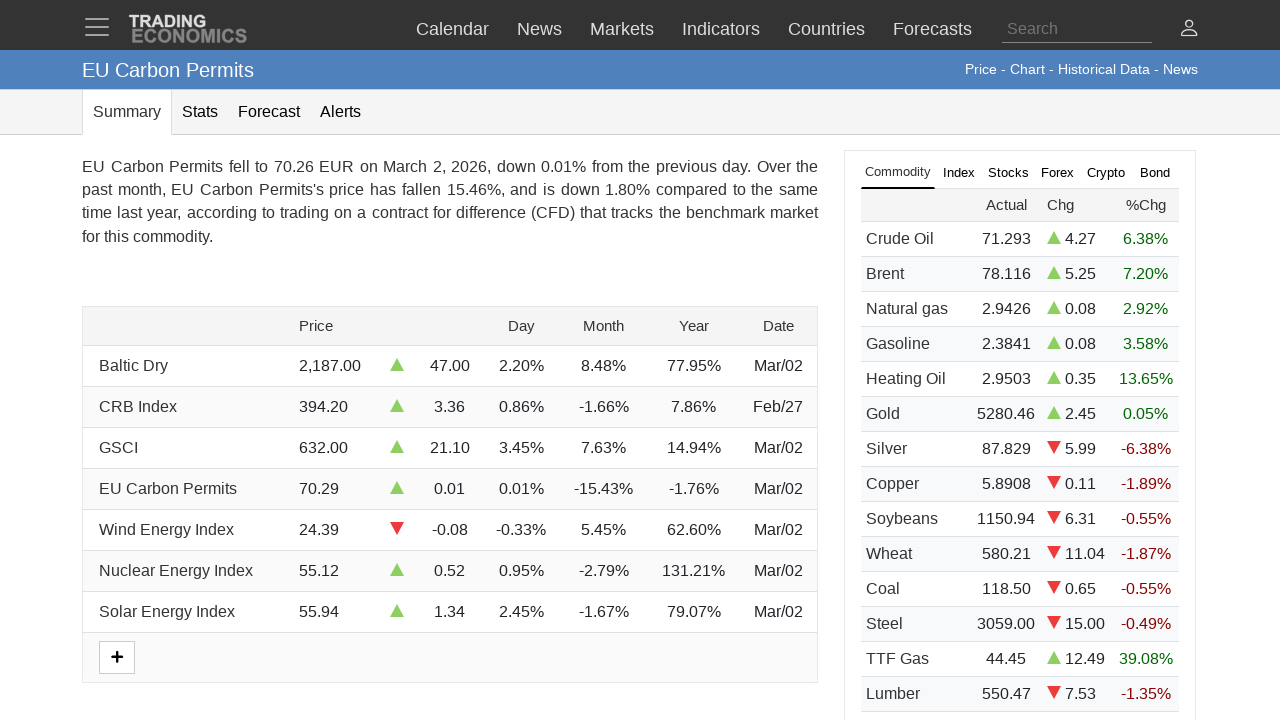

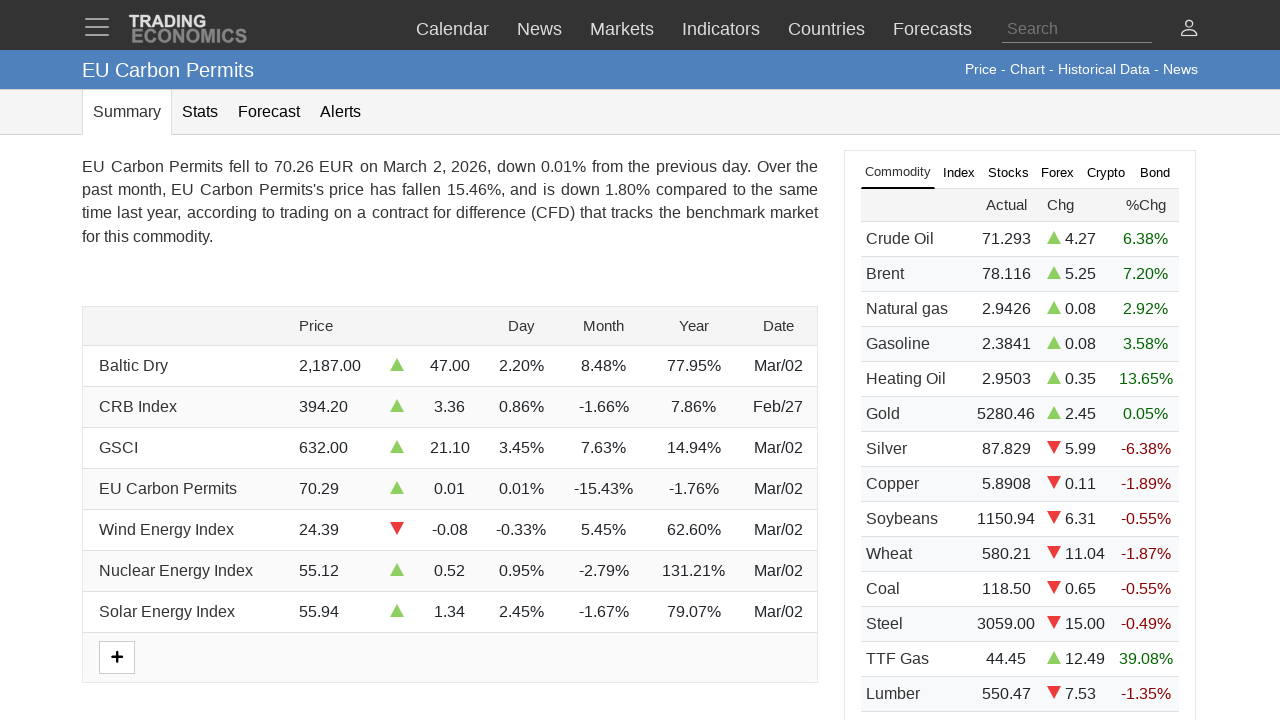